Tests registration with an already existing email to verify the duplicate email error message is displayed

Starting URL: https://seubarriga.wcaquino.me/

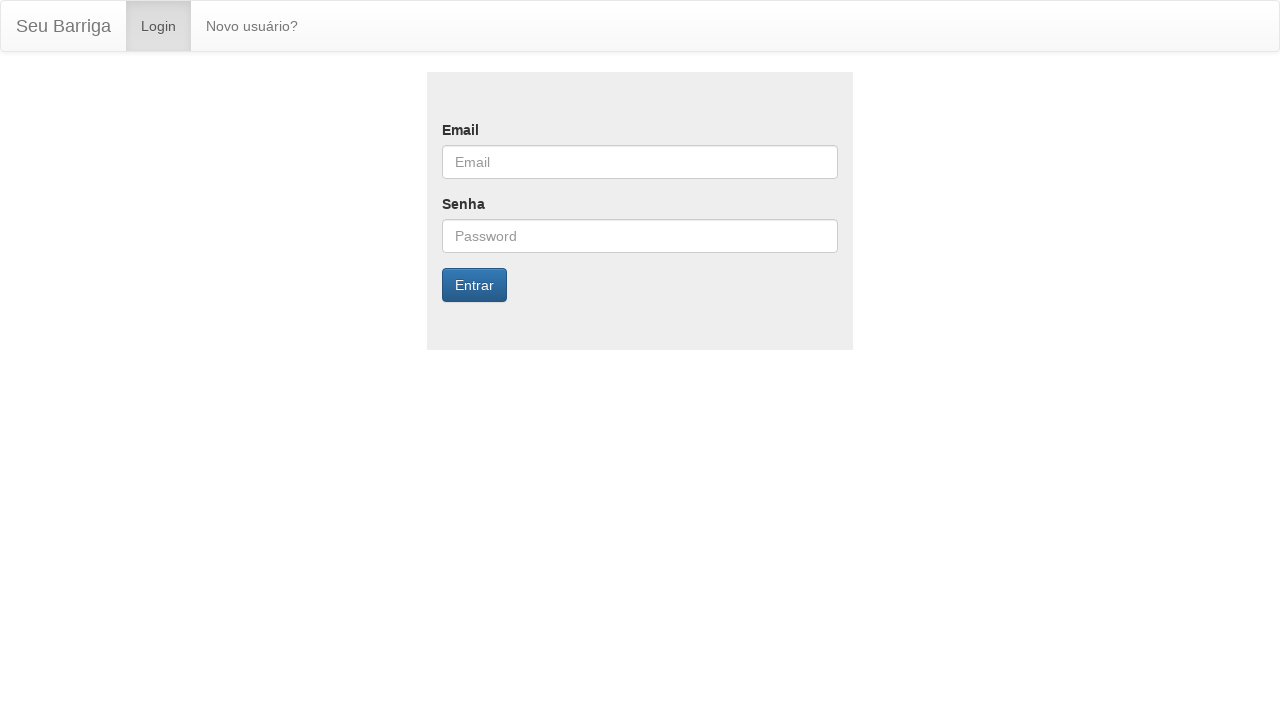

Clicked 'Novo usuário?' link to navigate to registration page at (252, 26) on text=Novo usuário?
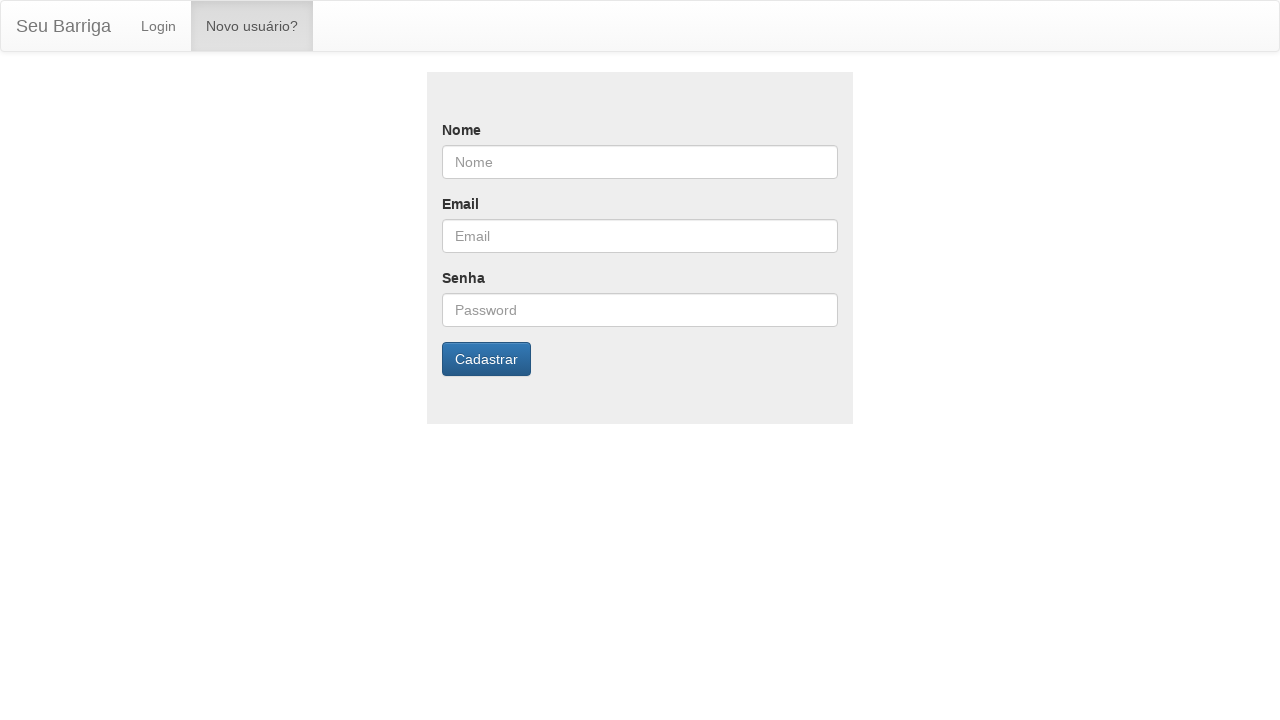

Filled nome field with 'ExistingUser' on input[name='nome']
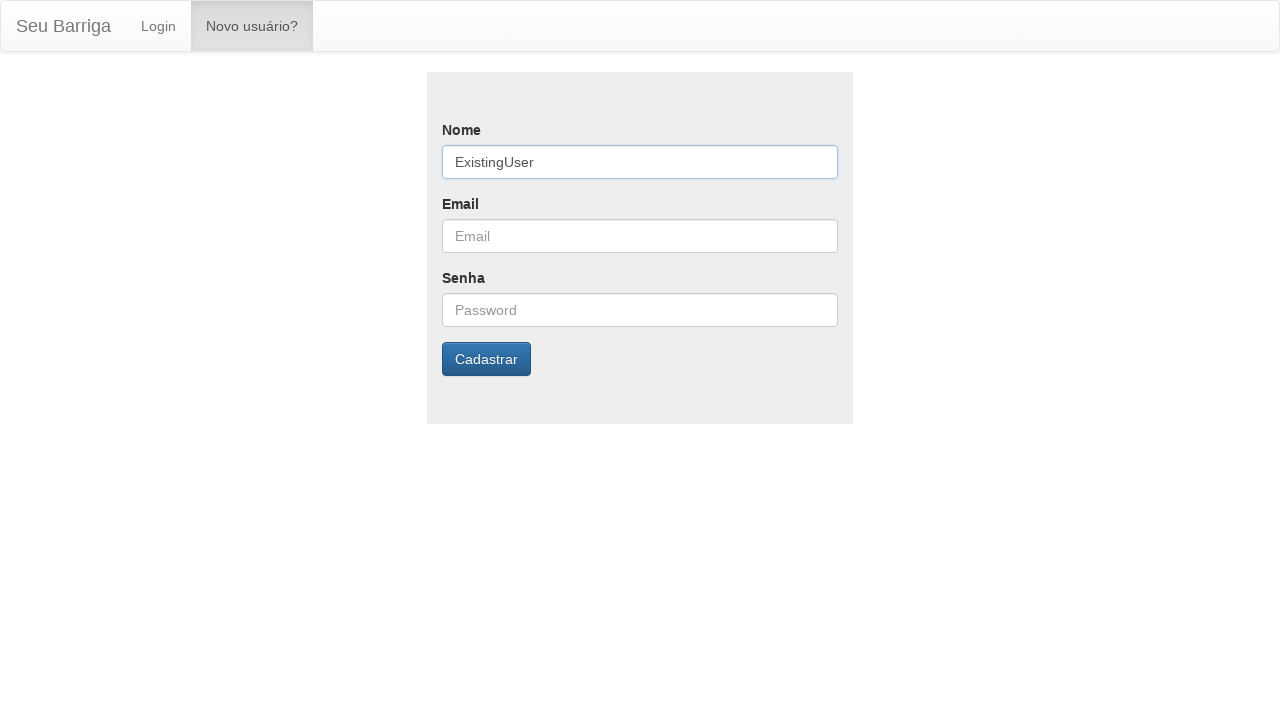

Filled email field with 'existing@example.com' on input[name='email']
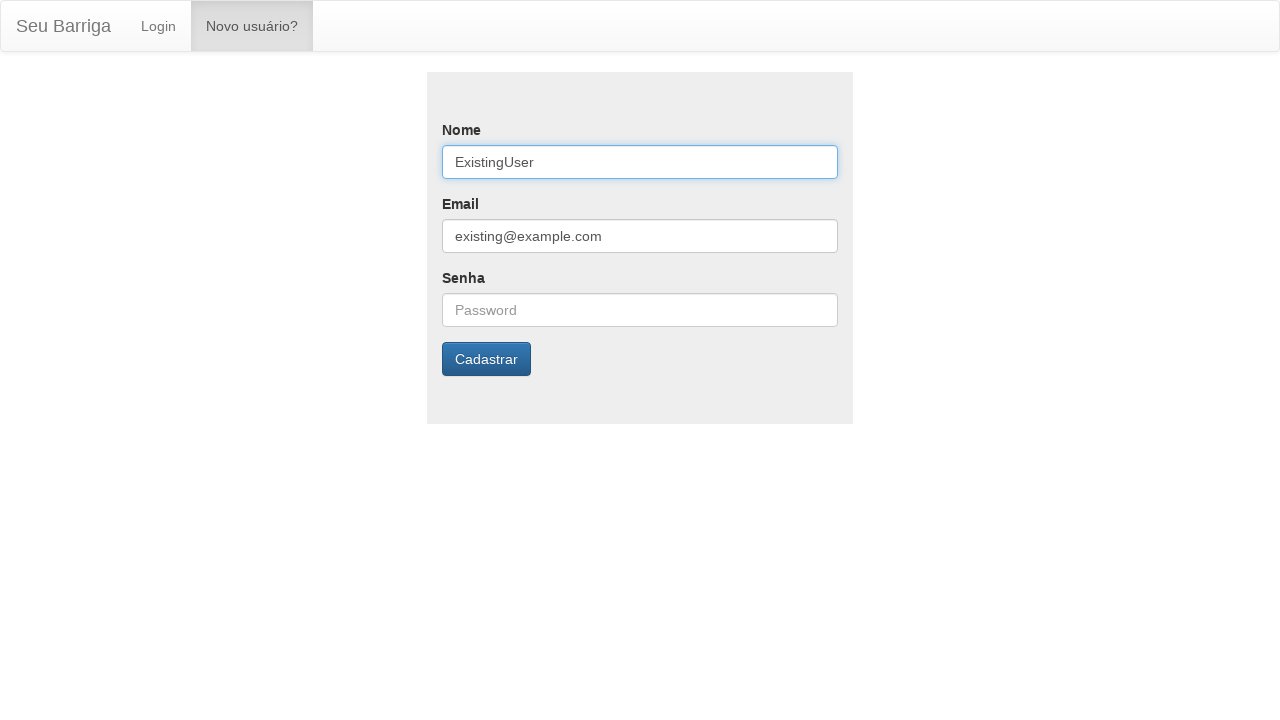

Filled senha field with 'password123' on input[name='senha']
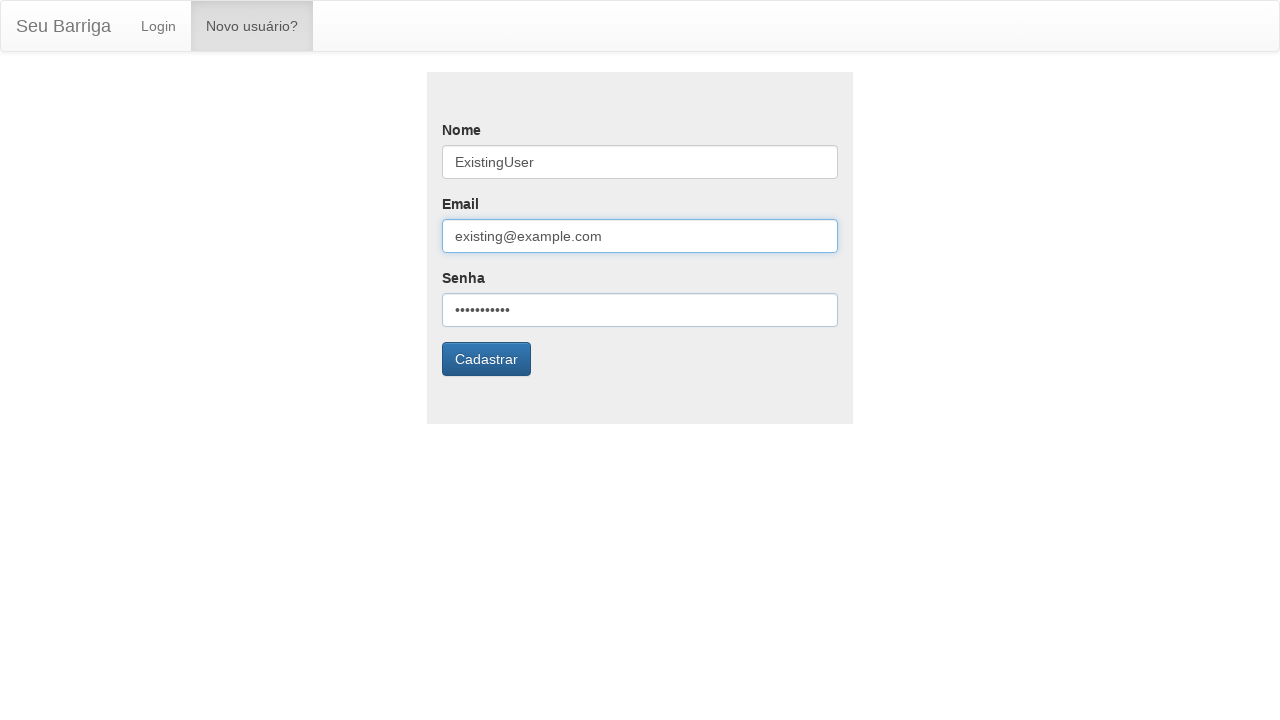

Clicked register button to submit registration form at (486, 359) on .btn-primary
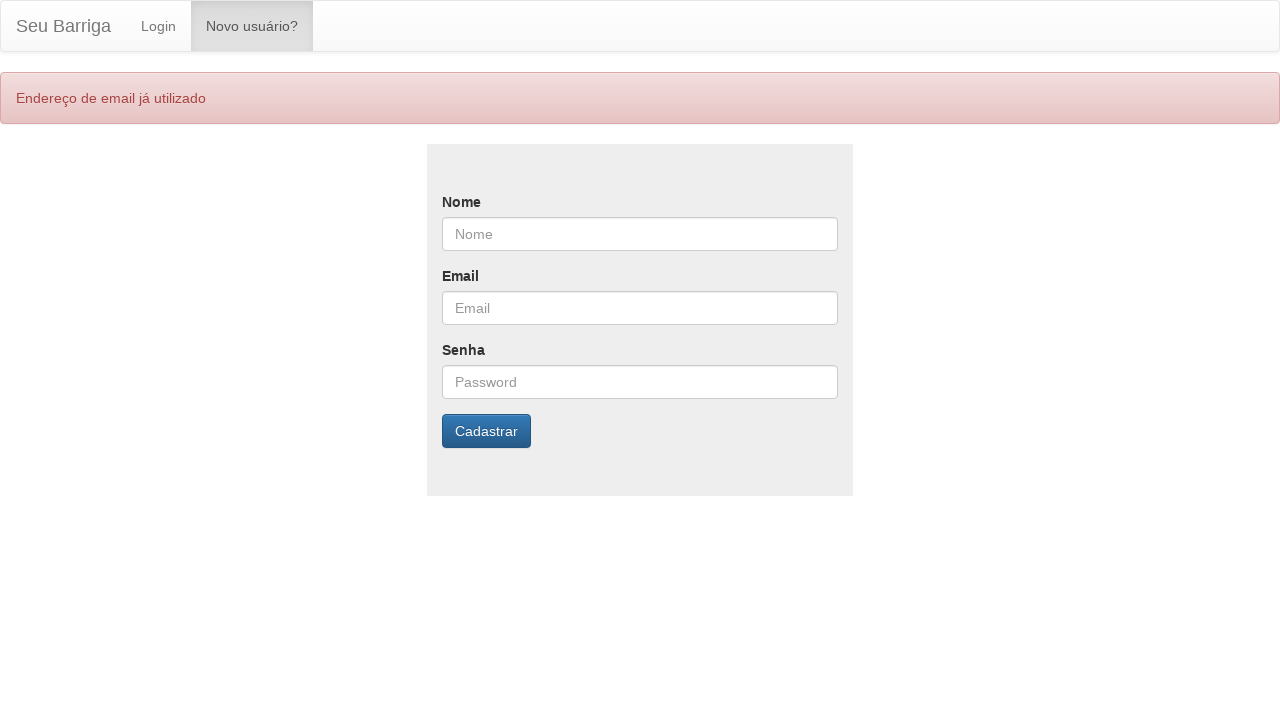

Alert message appeared indicating duplicate email error
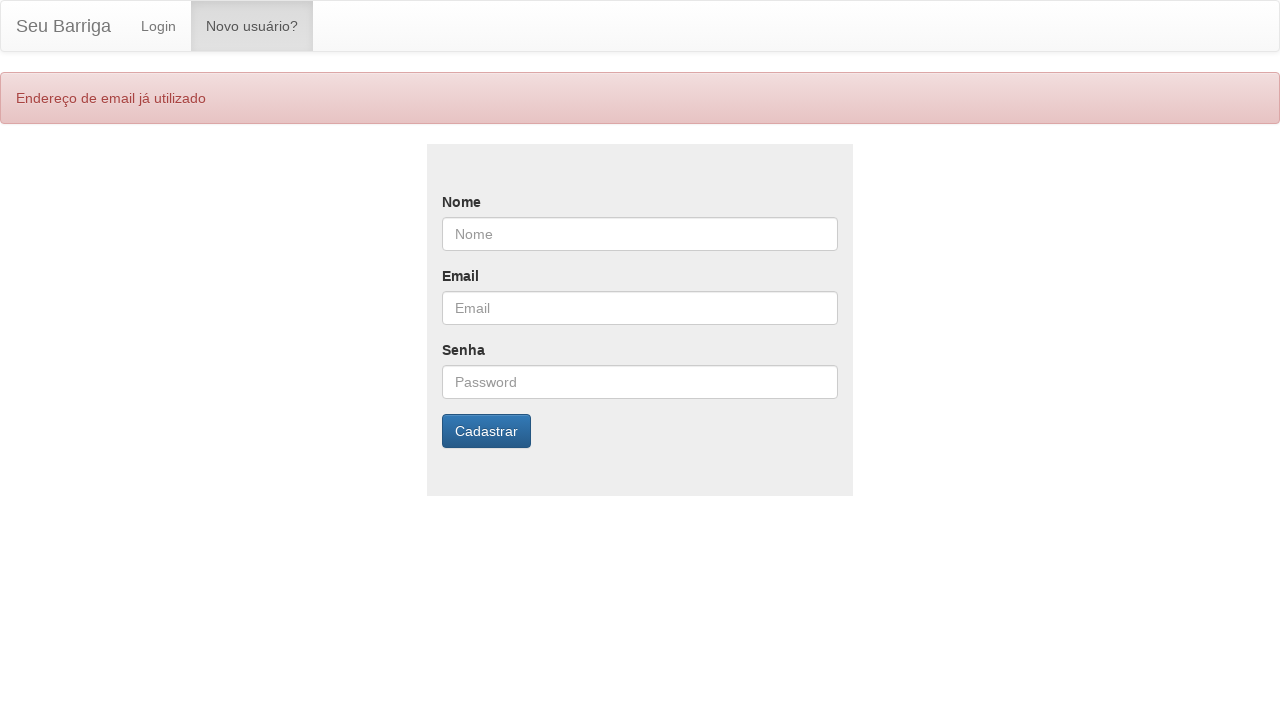

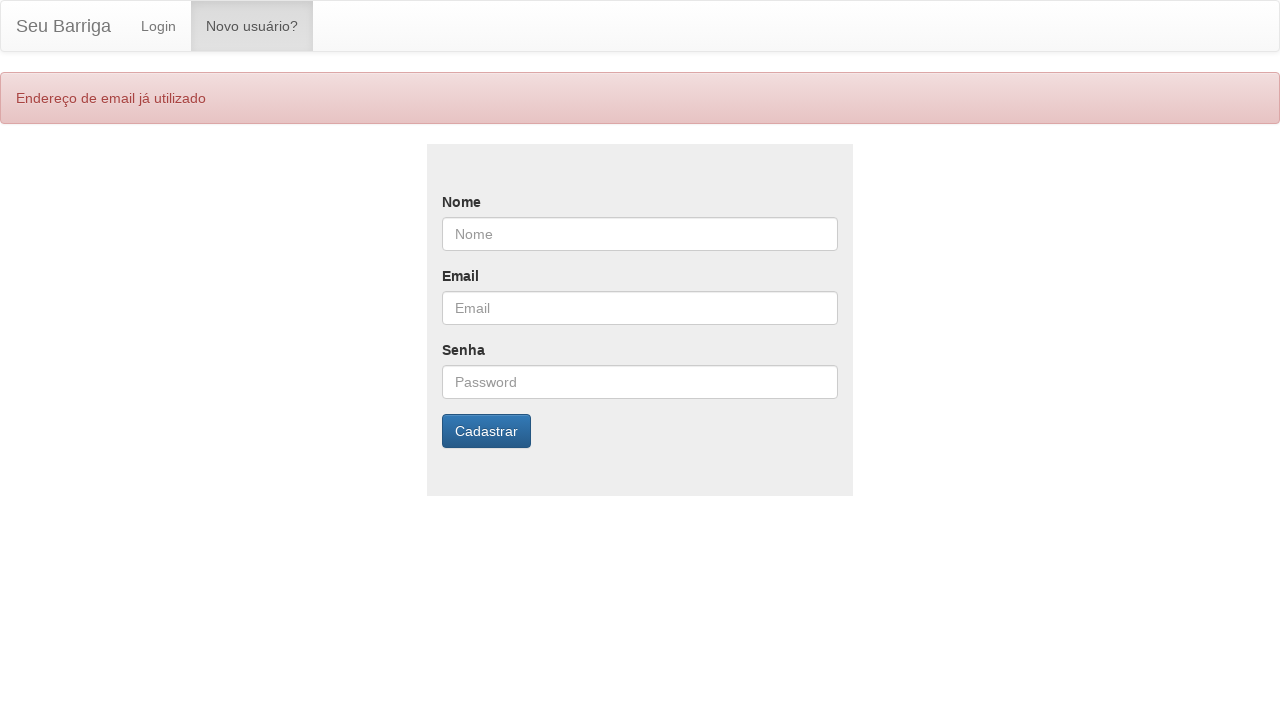